Tests a demo web table page by maximizing the window and verifying the table structure by checking the presence of heading and column elements in the table footer.

Starting URL: http://www.techlistic.com/2017/02/automate-demo-web-table-with-selenium.html

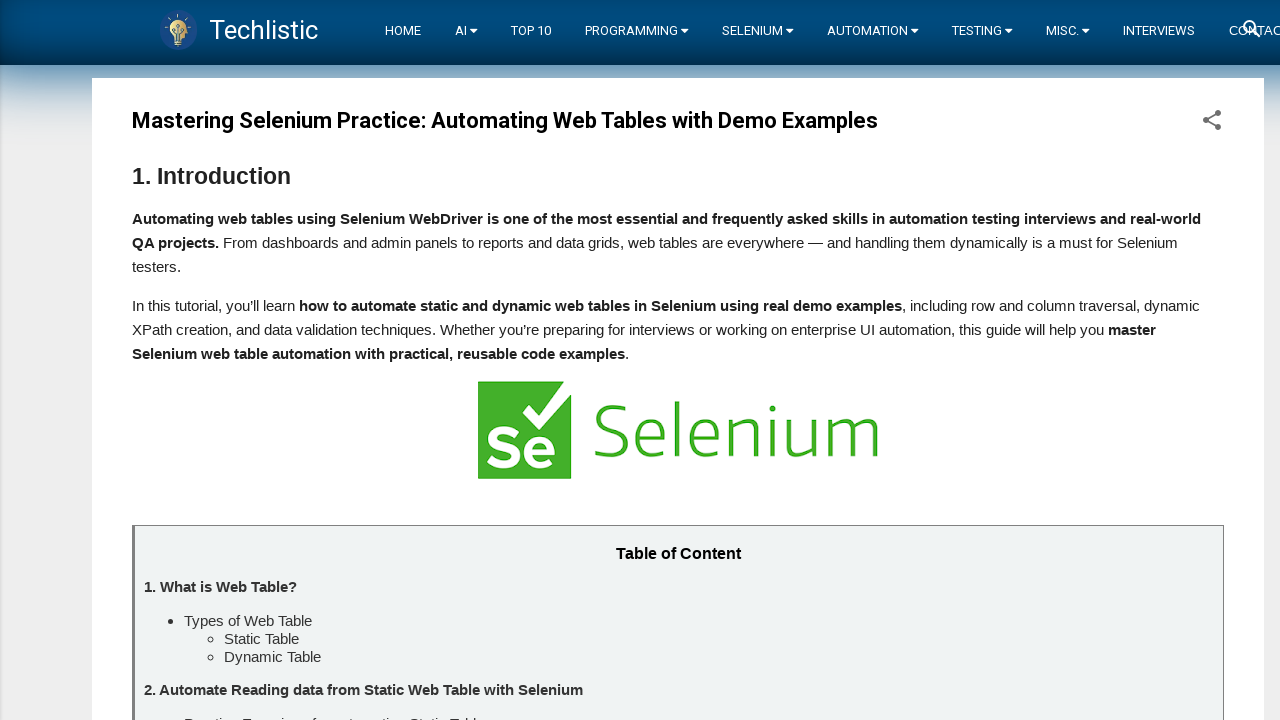

Set viewport size to 1920x1080 to maximize window
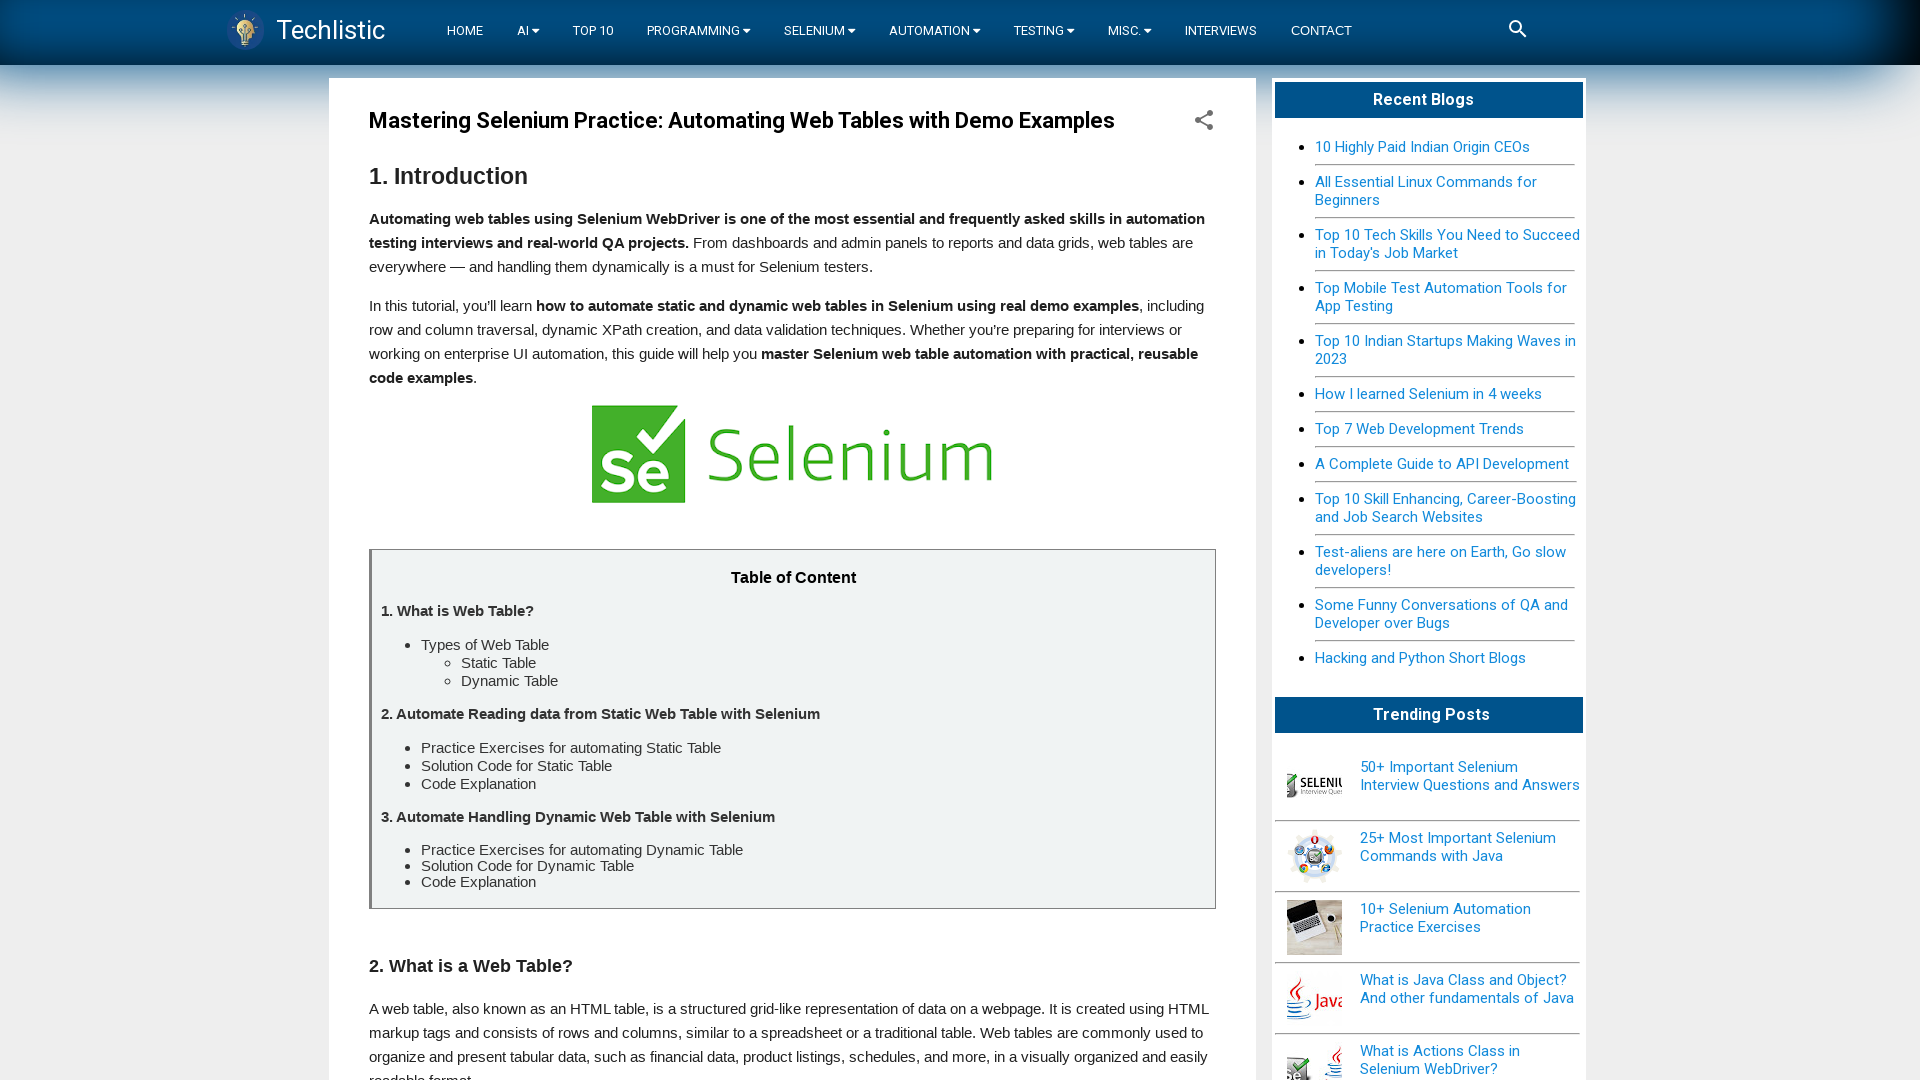

Waited for demo web table to be visible
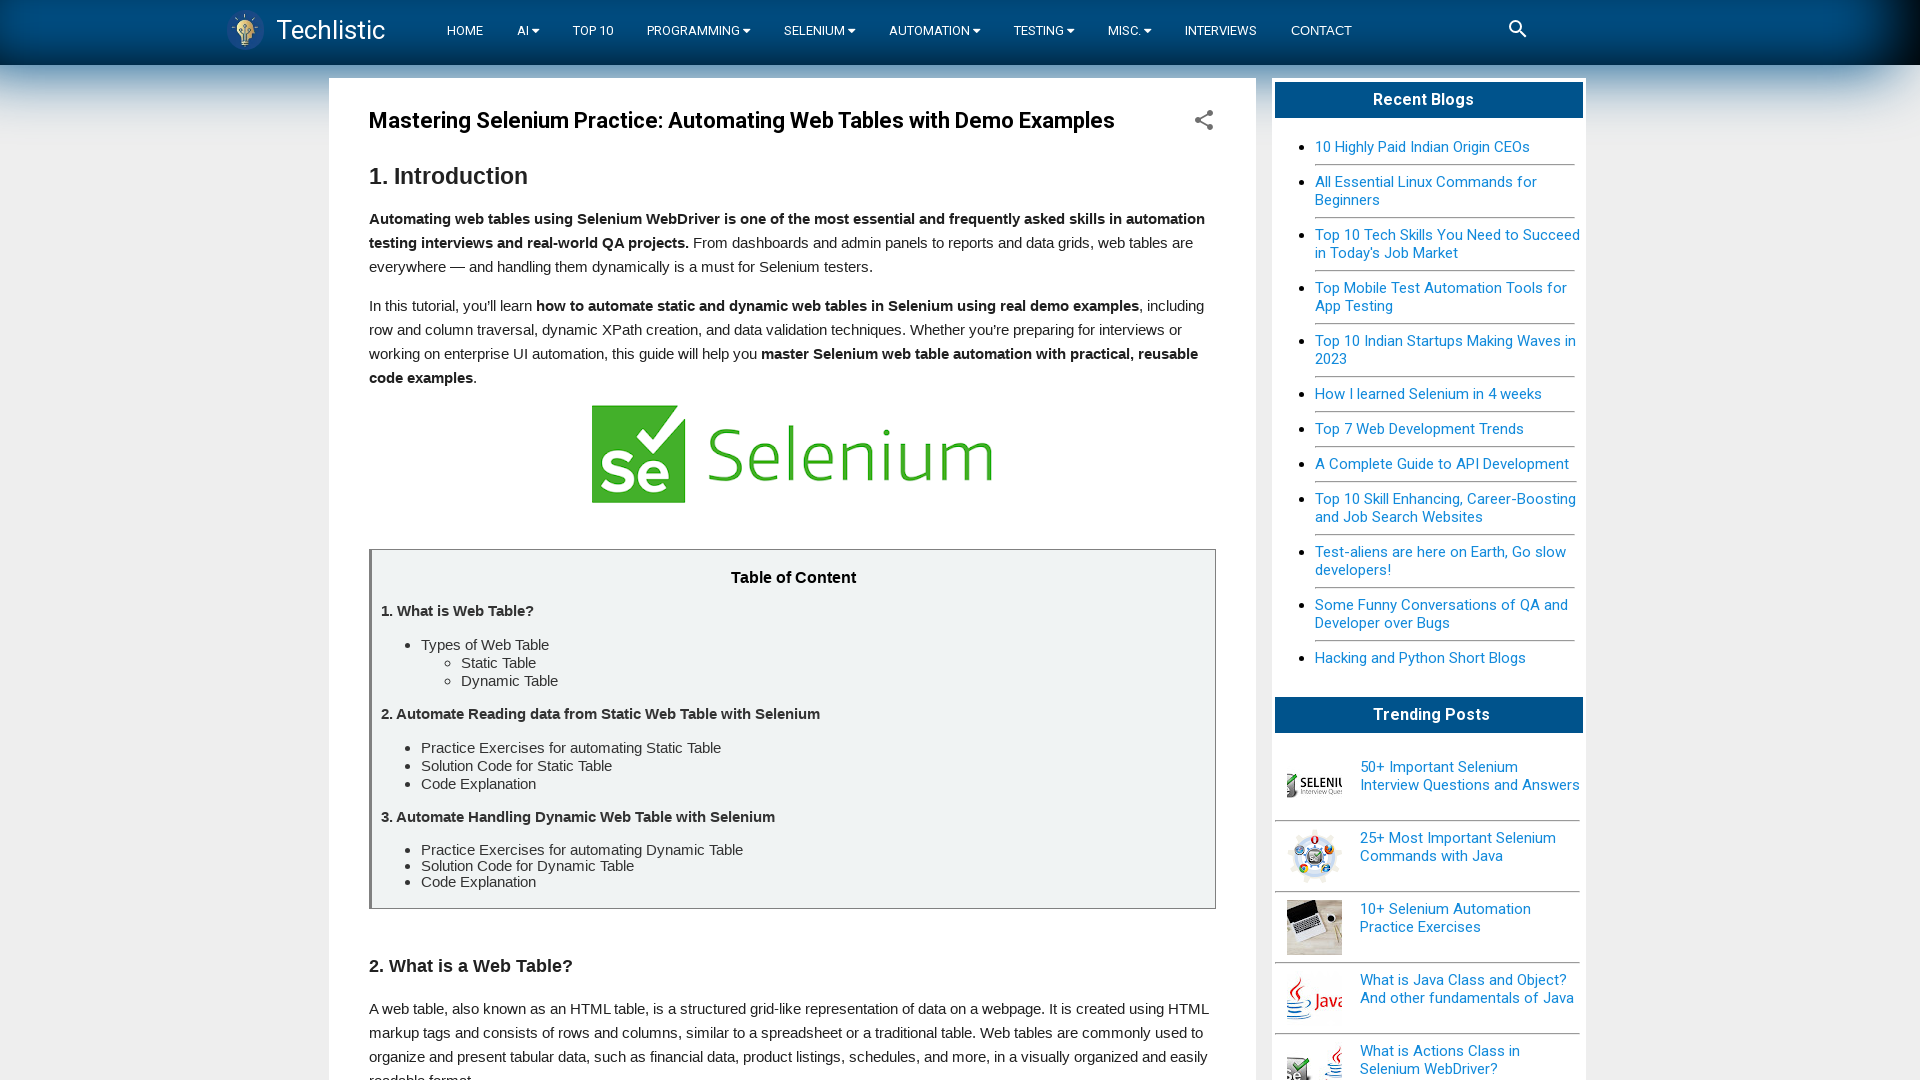

Verified table footer heading elements are present and visible
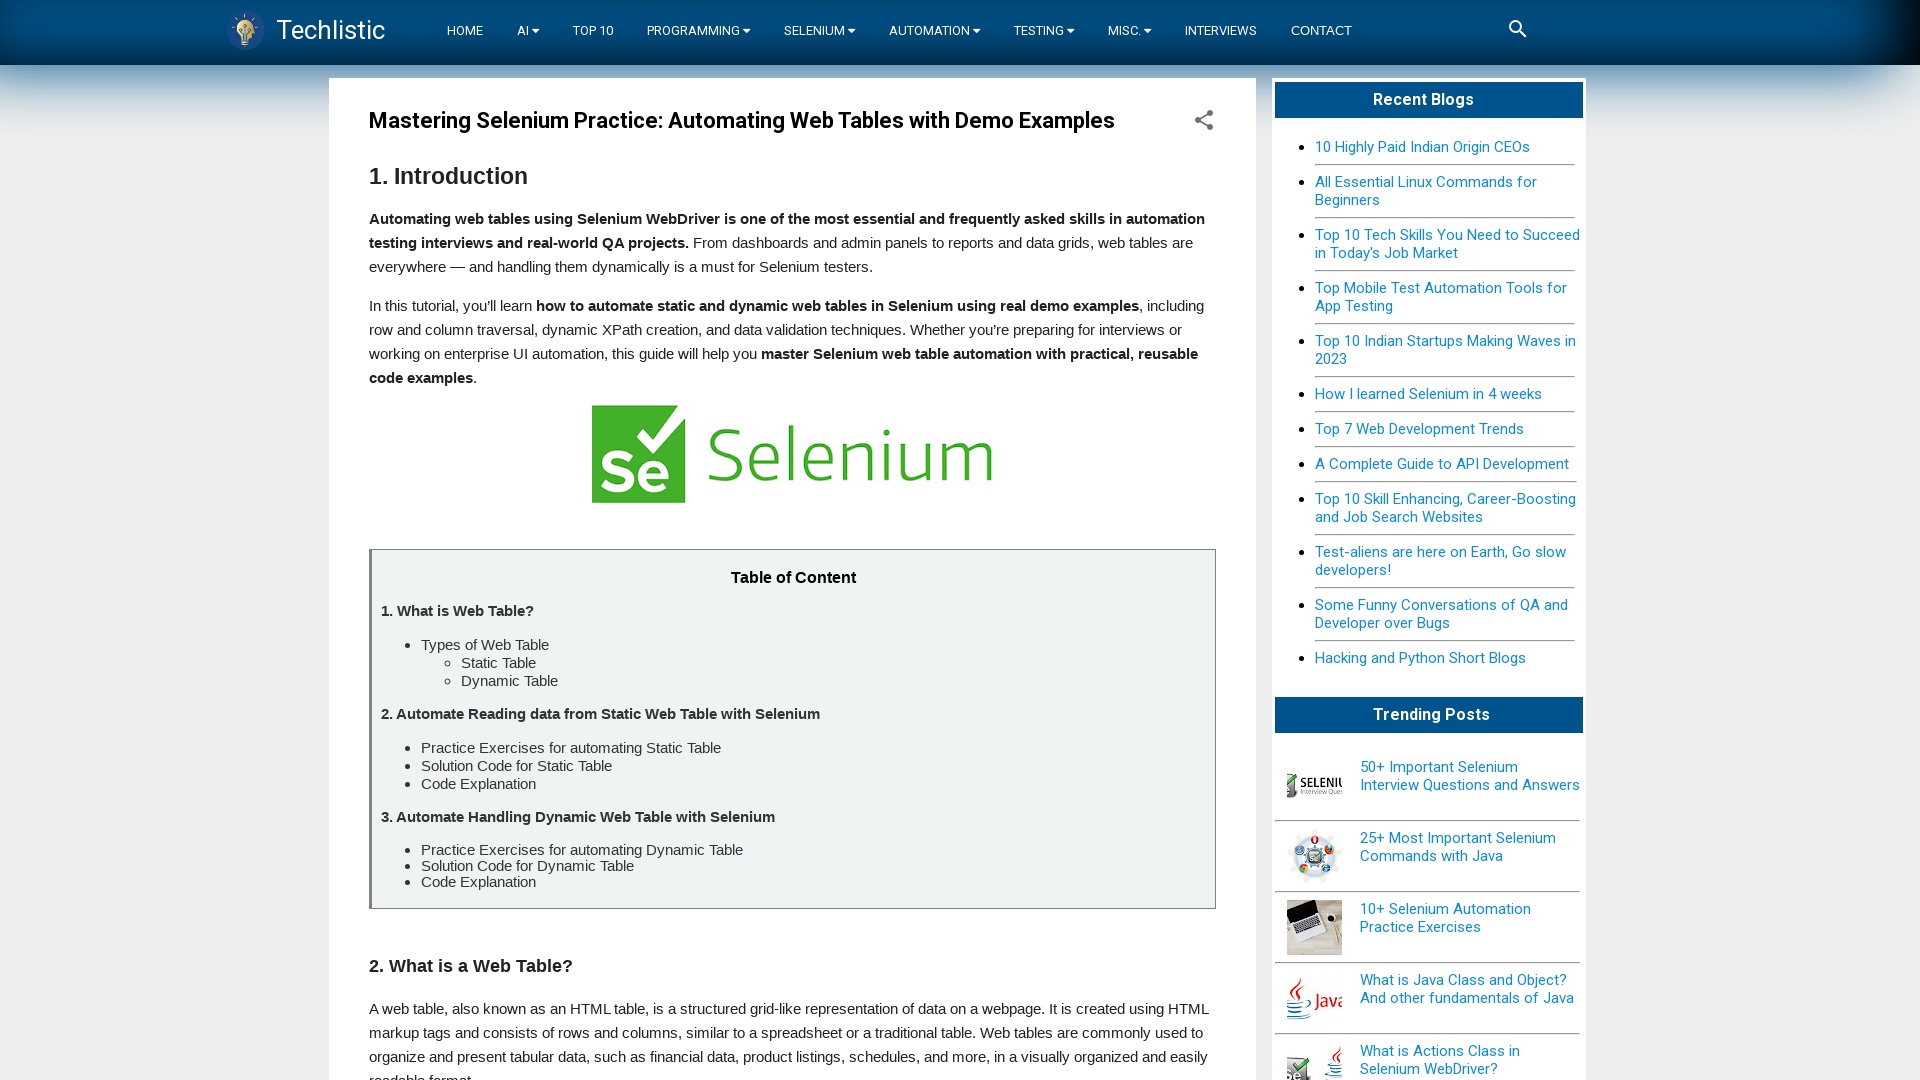

Verified table footer column elements are present and visible
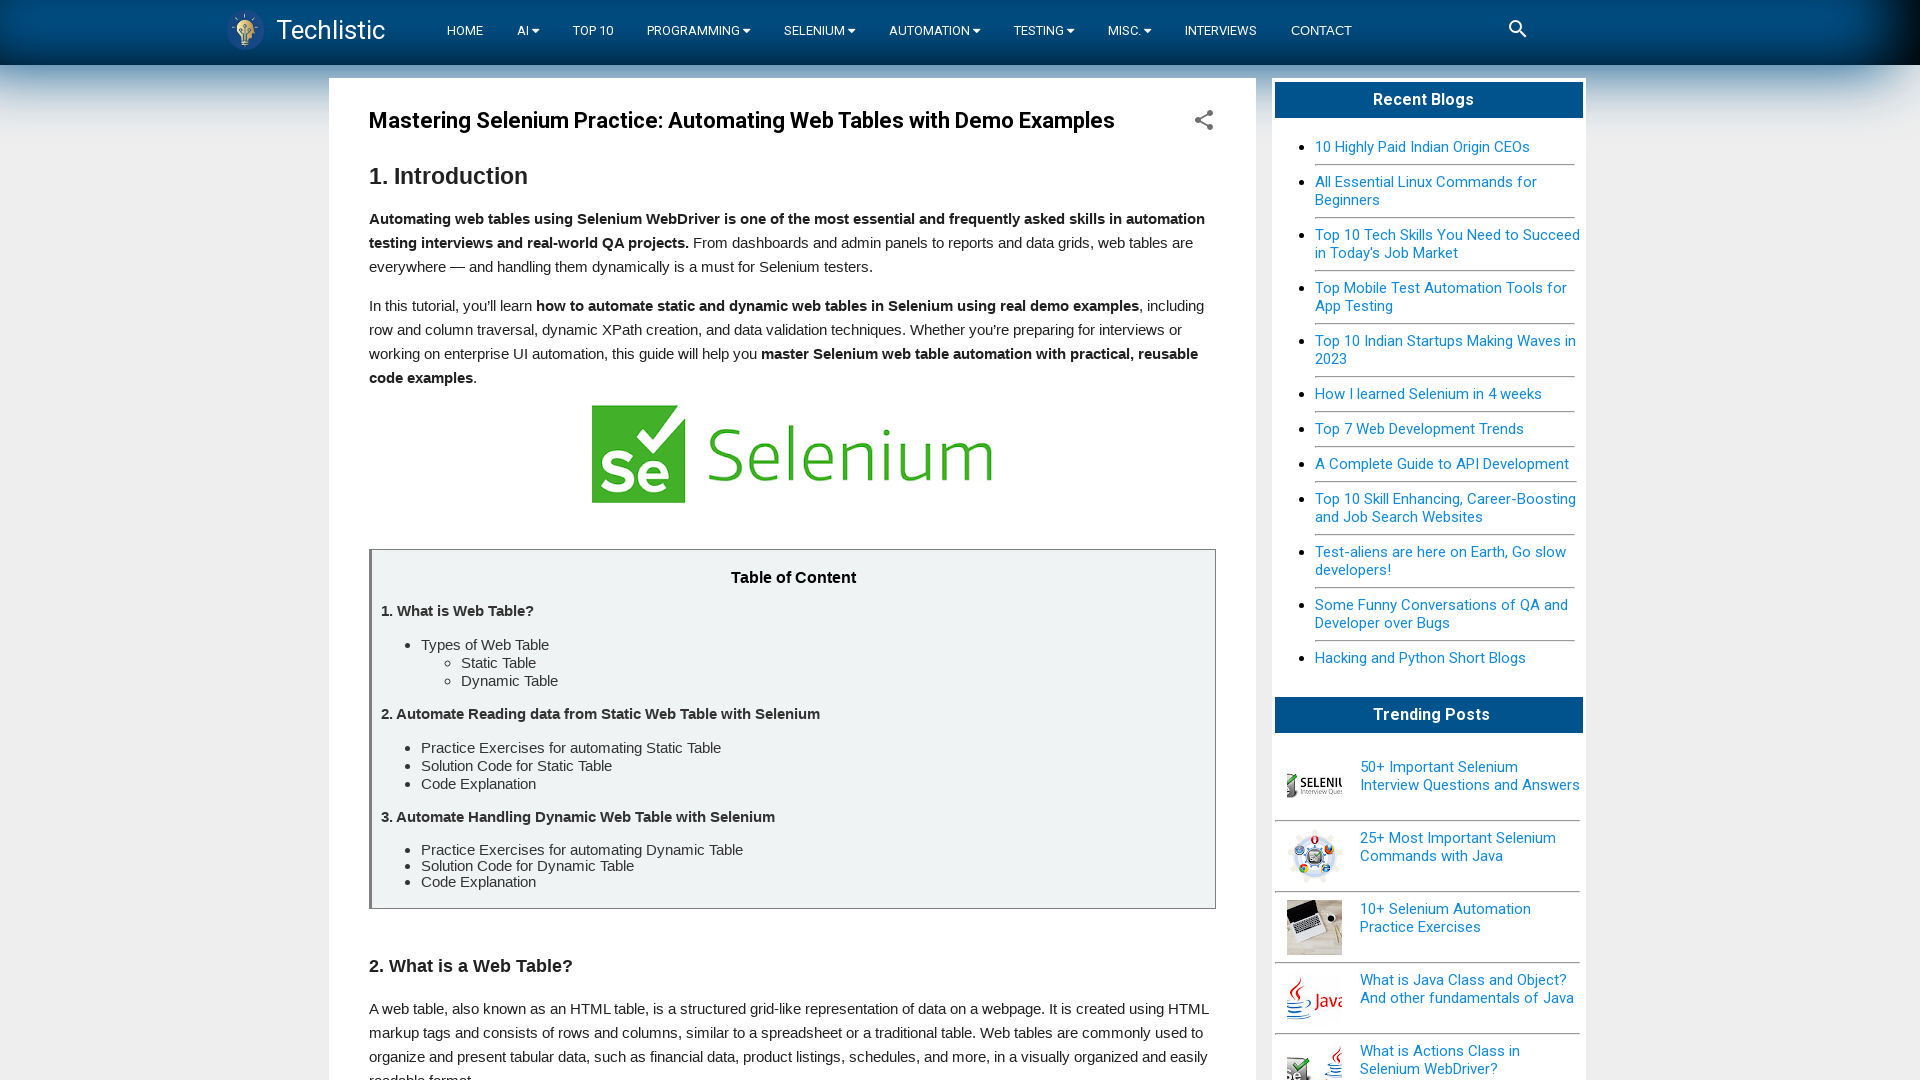

Verified table footer row structure is complete and visible
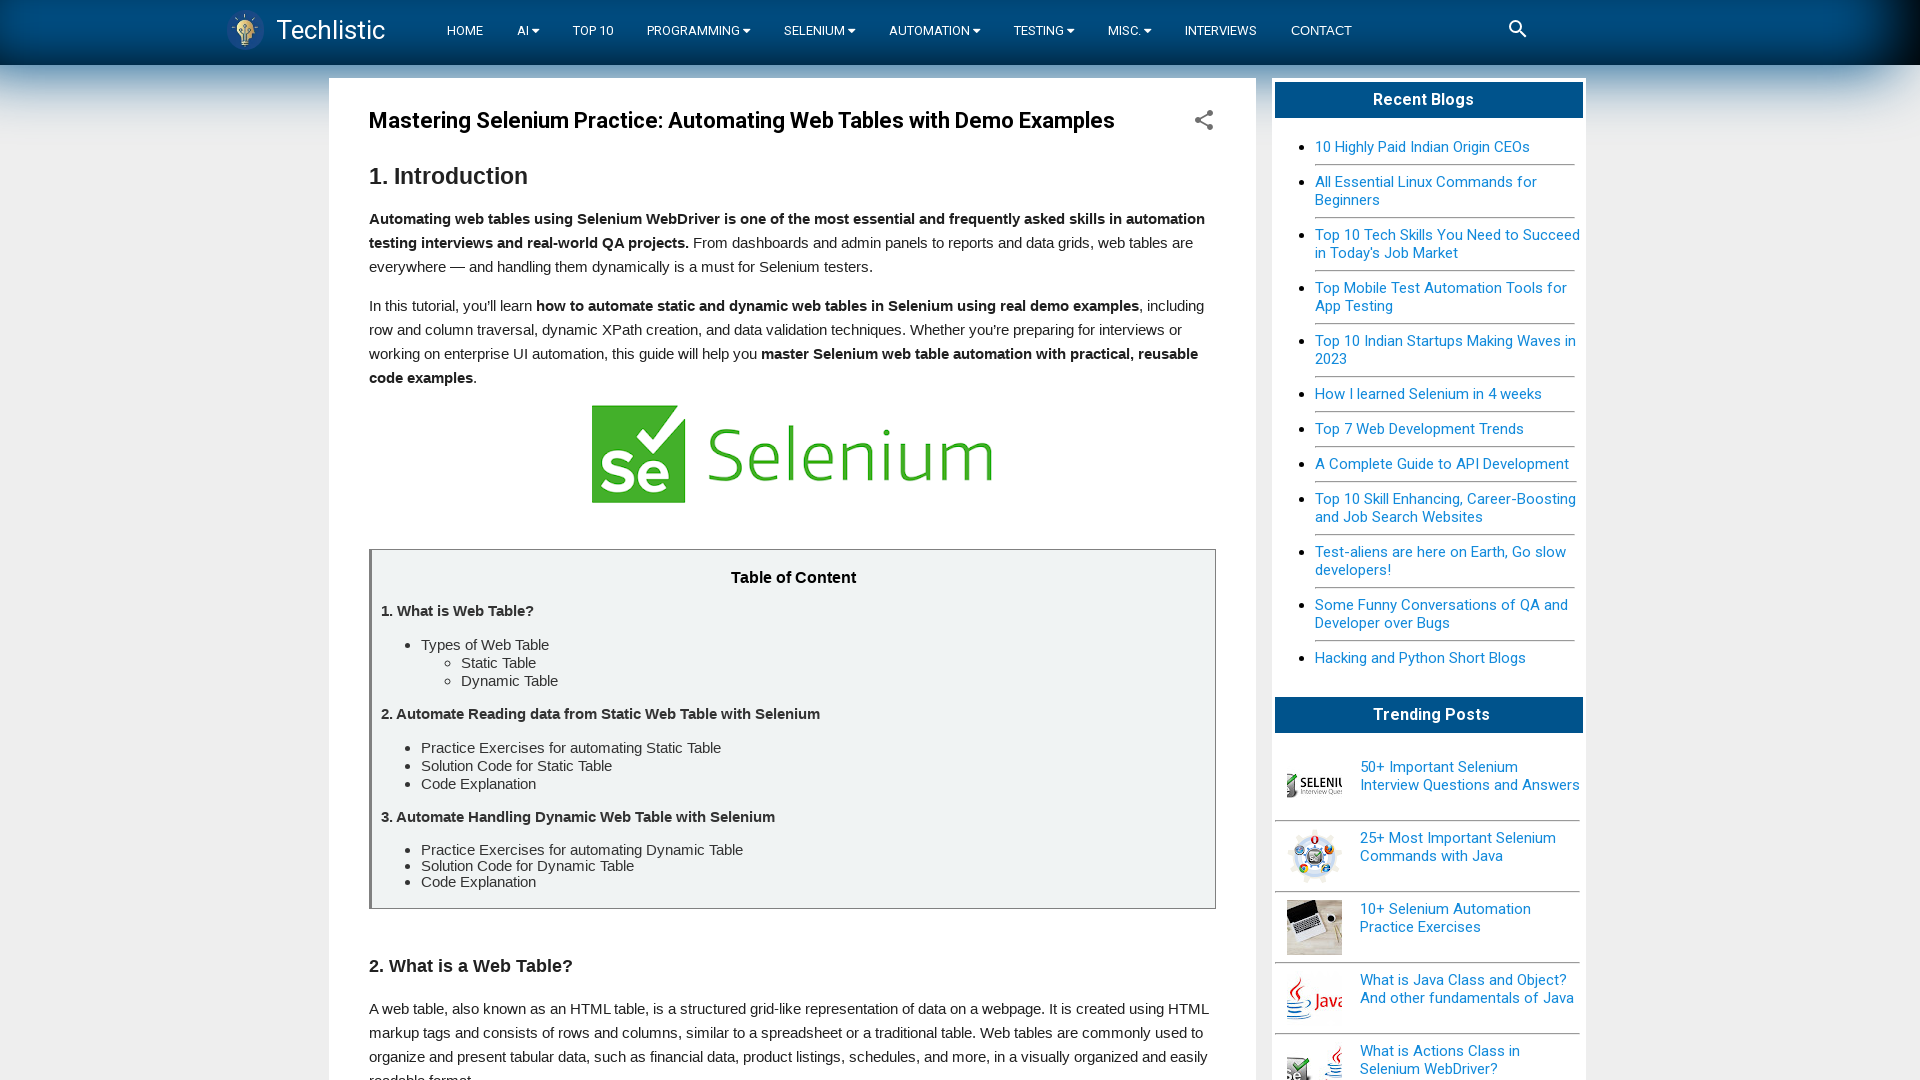

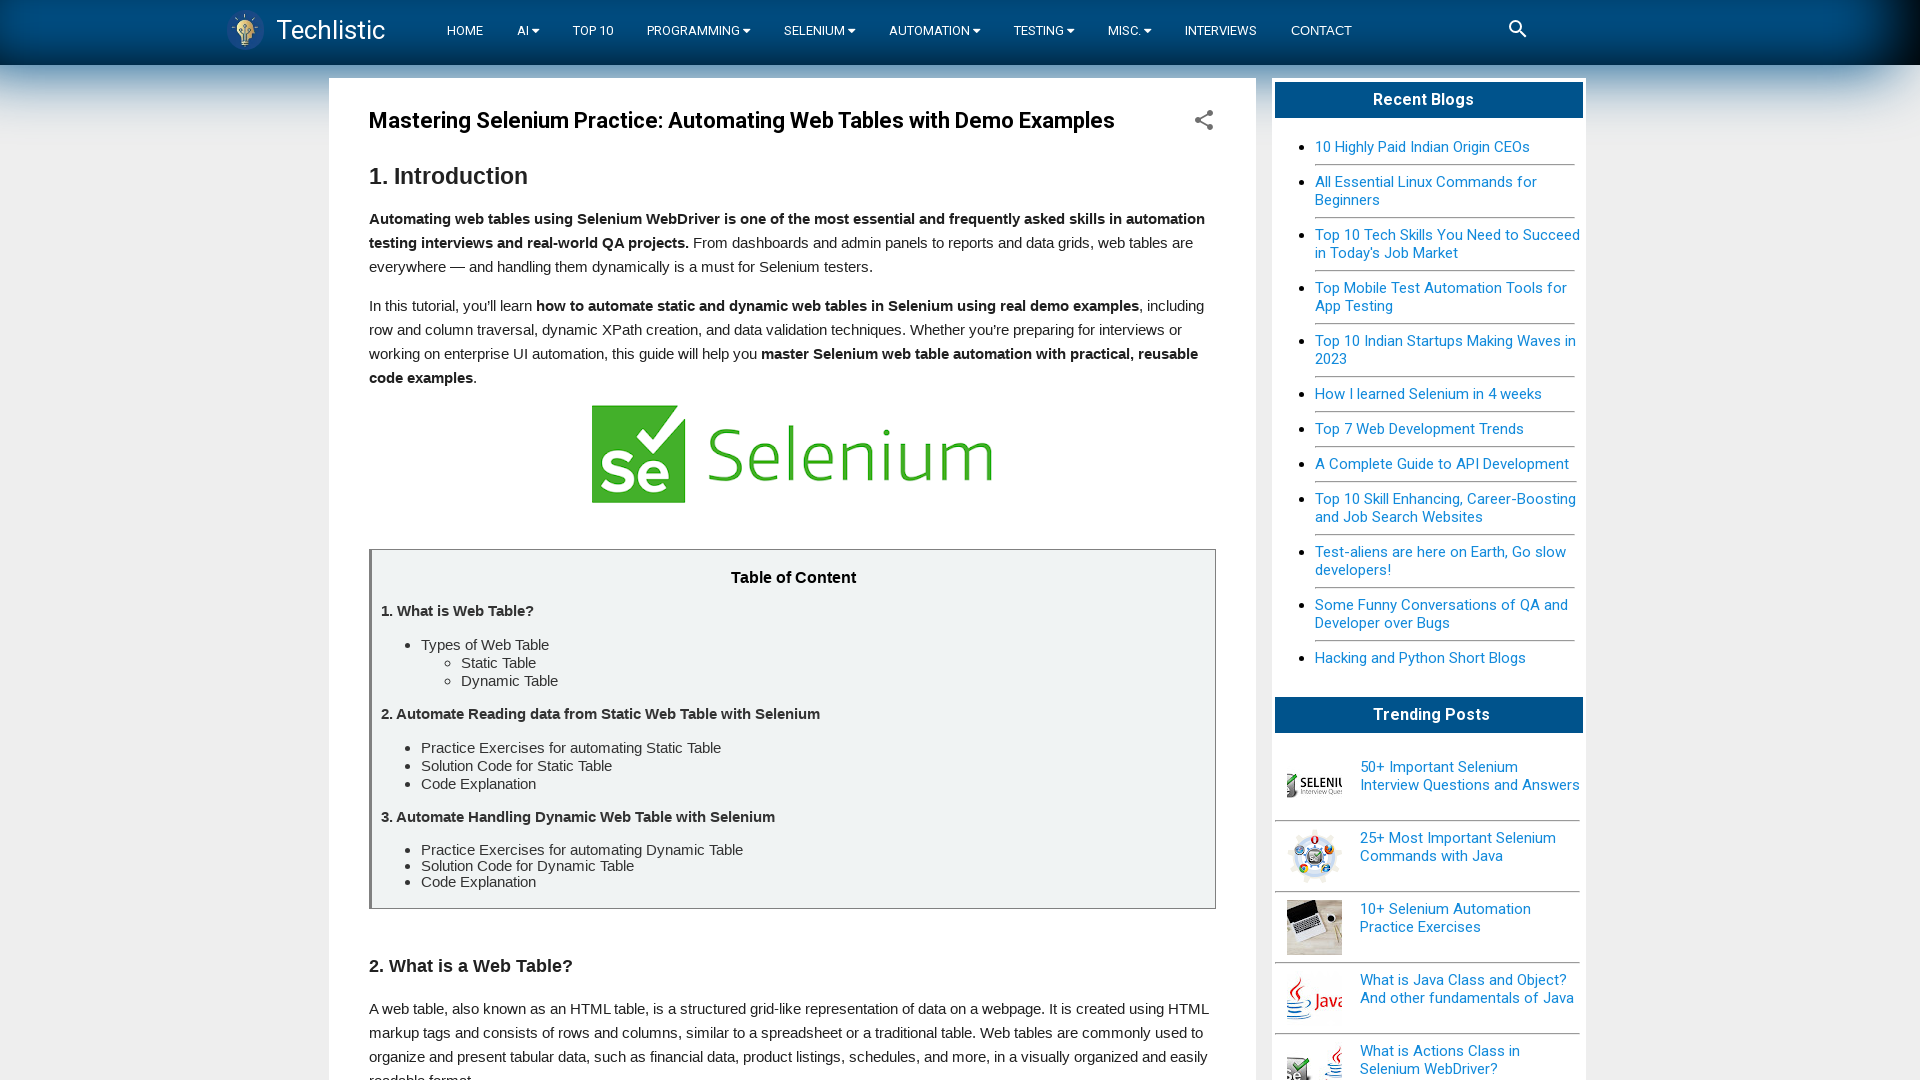